Tests handling of JavaScript popup dialogs (alert, confirm, and prompt) by clicking buttons that trigger each type and verifying the results

Starting URL: https://the-internet.herokuapp.com/javascript_alerts

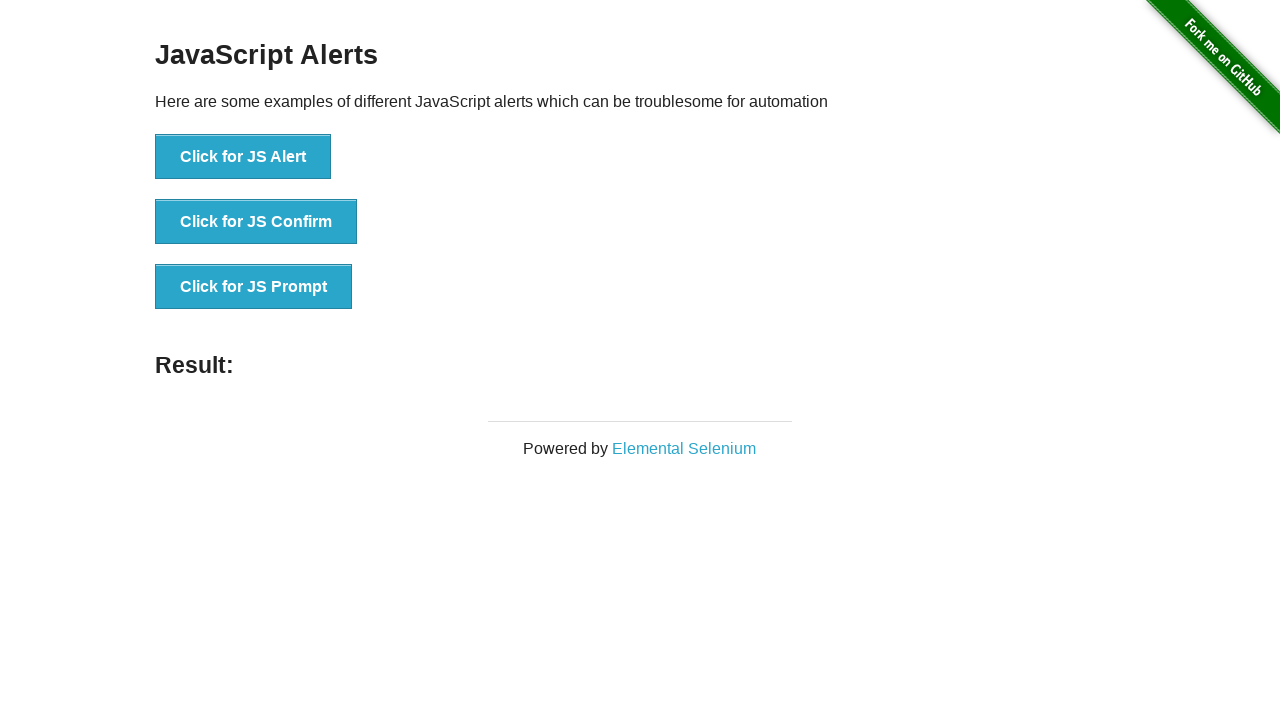

Set up dialog handler to accept all JavaScript dialogs
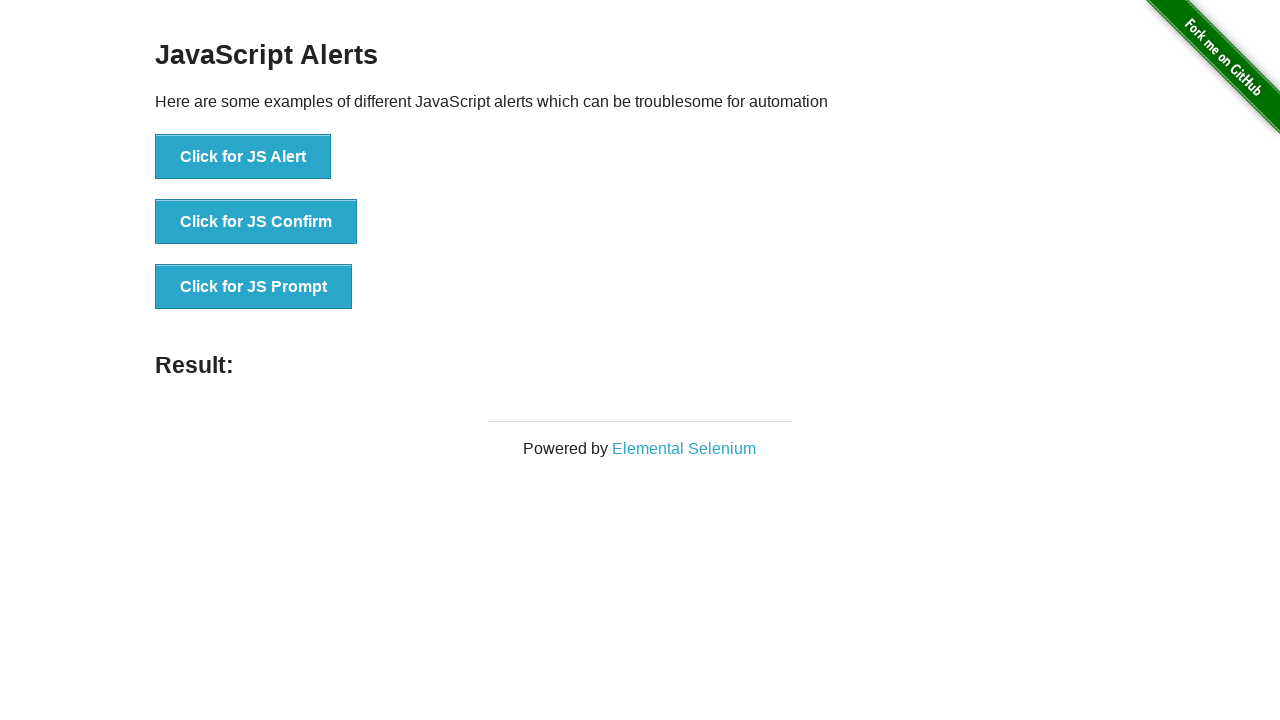

Clicked 'Click for JS Alert' button to trigger alert dialog at (243, 157) on button:has-text('Click for JS Alert')
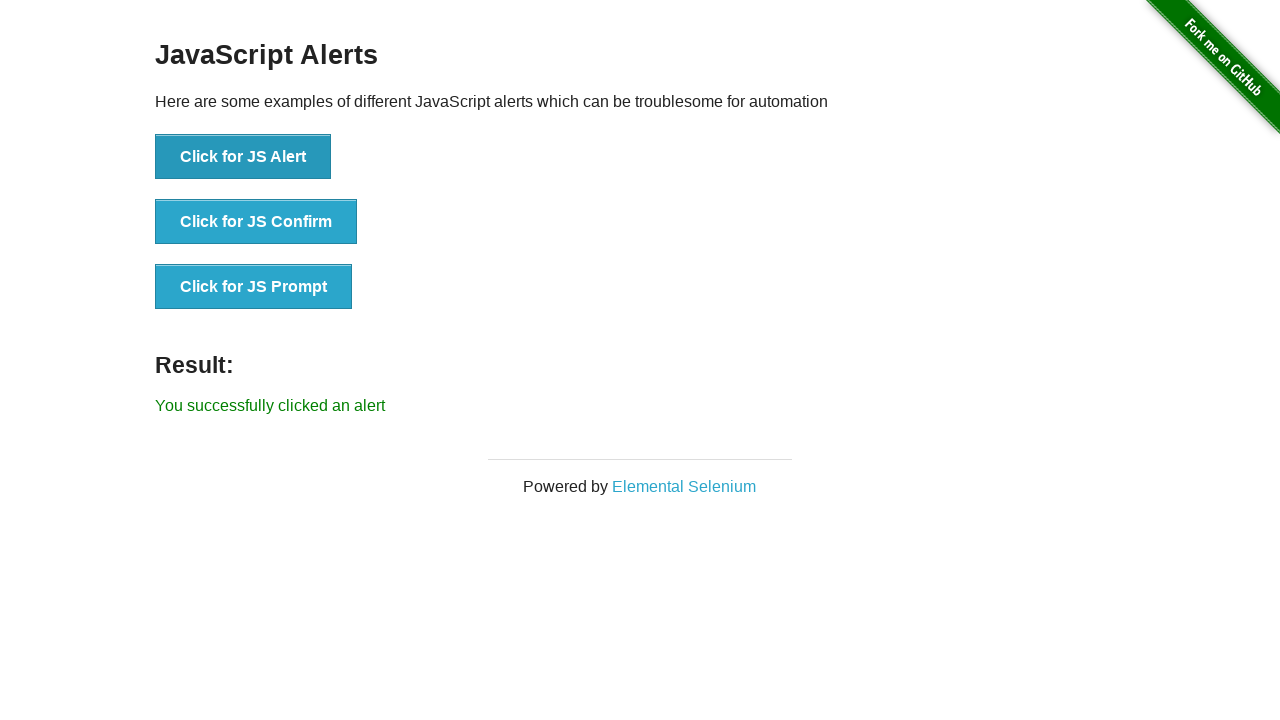

Alert dialog was handled and result element appeared
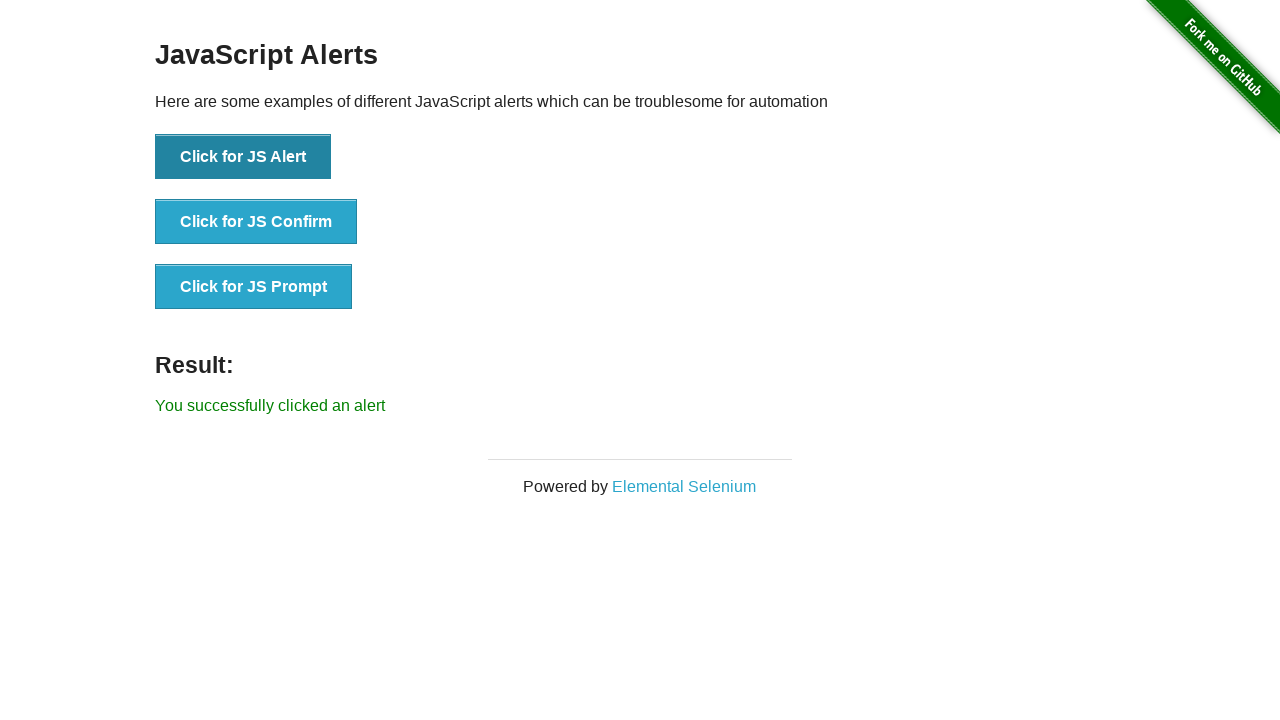

Clicked 'Click for JS Confirm' button to trigger confirm dialog at (256, 222) on button:has-text('Click for JS Confirm')
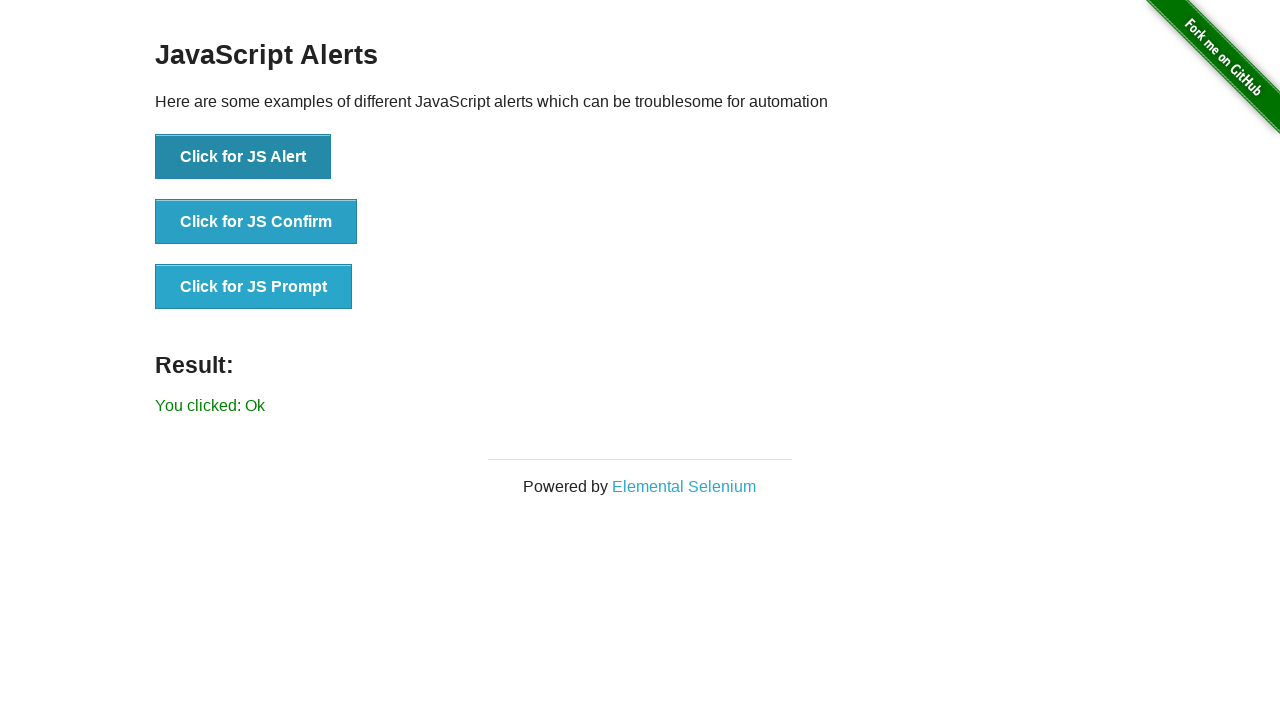

Confirm dialog was handled and result element appeared
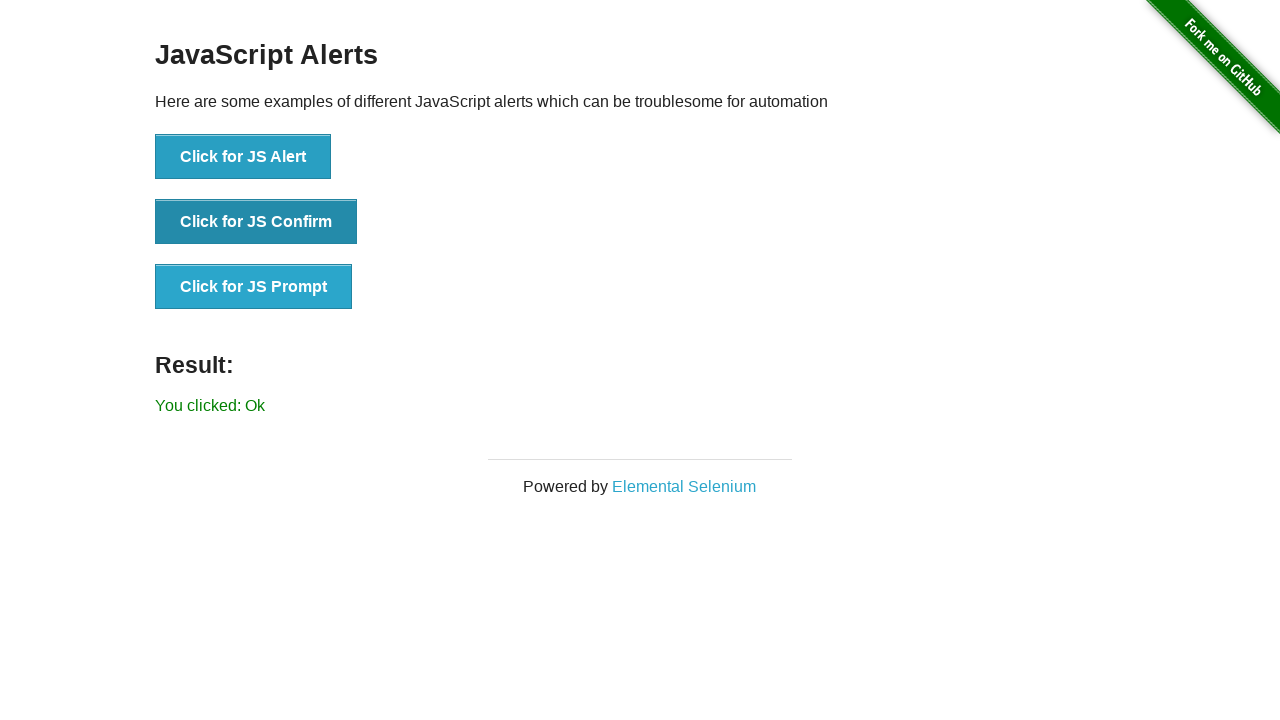

Clicked 'Click for JS Prompt' button to trigger prompt dialog at (254, 287) on button:has-text('Click for JS Prompt')
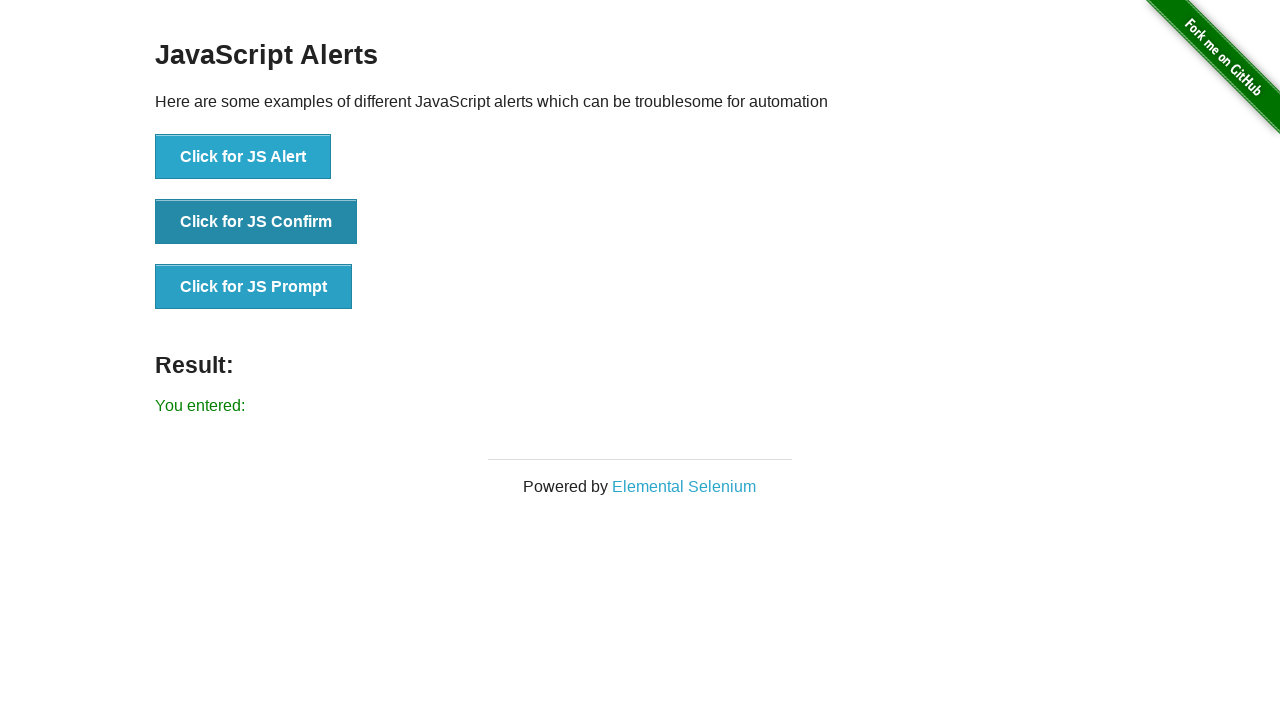

Prompt dialog was handled and result element appeared
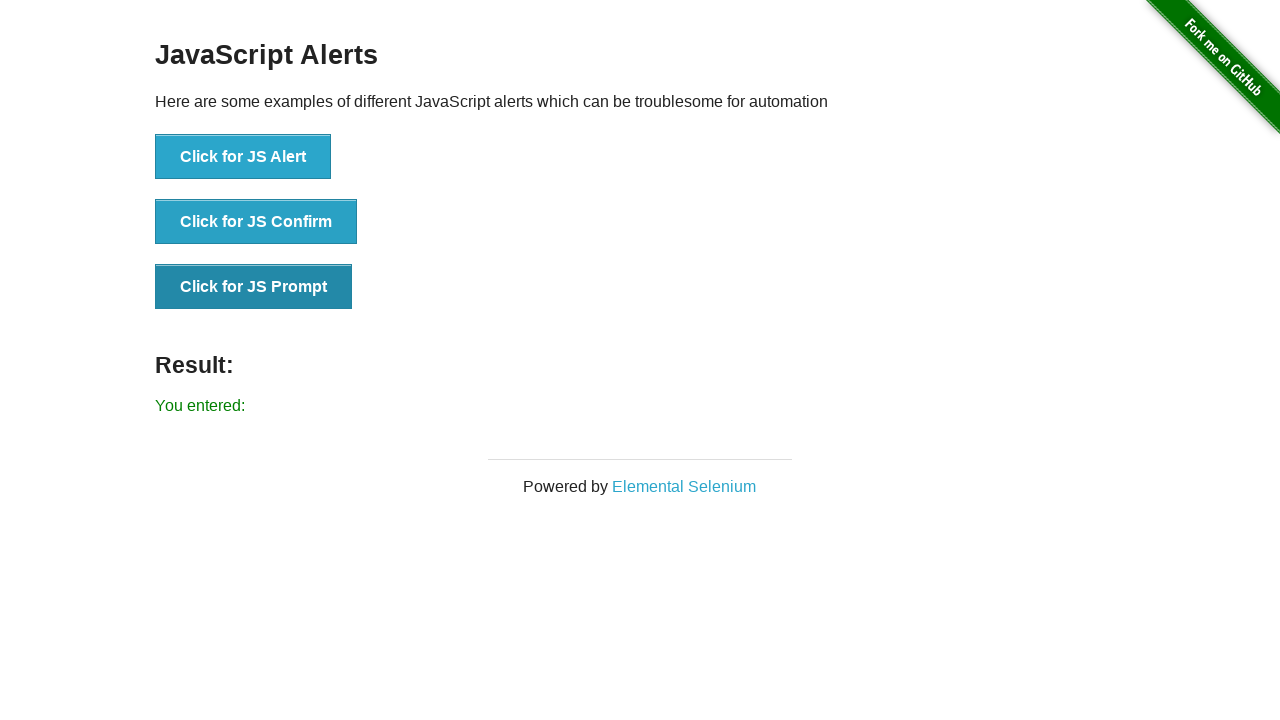

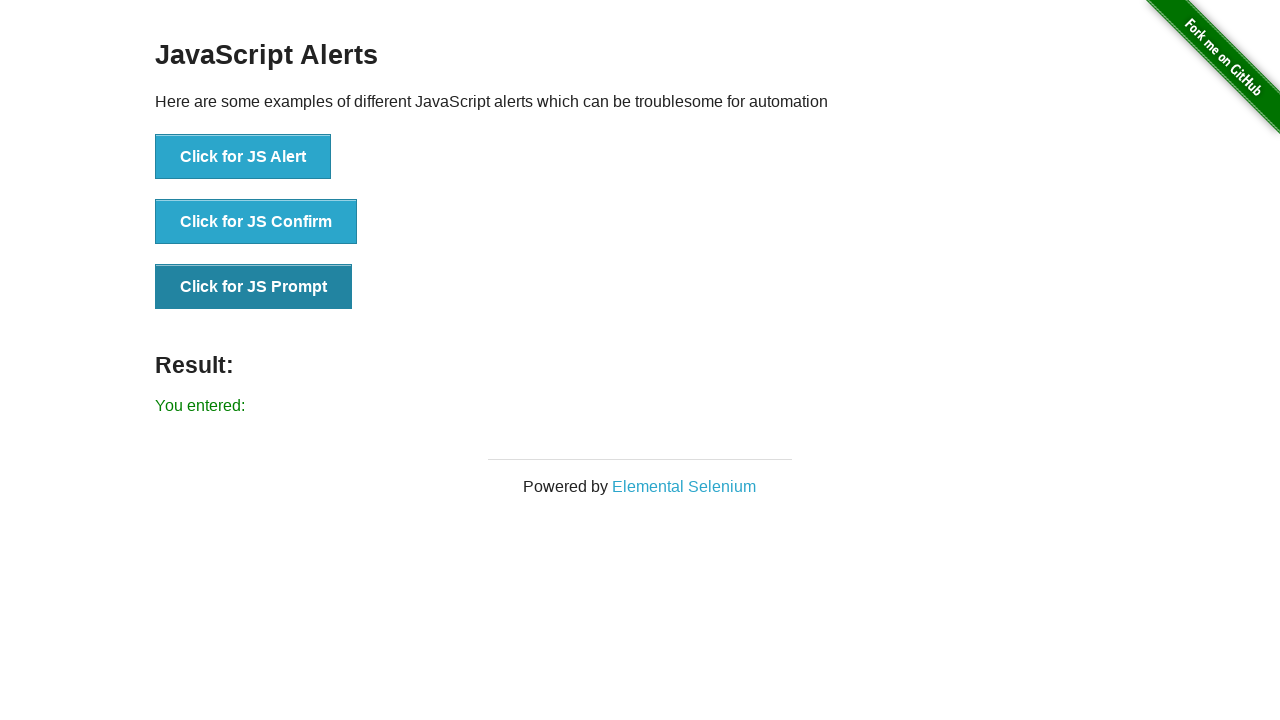